Tests clicking a primary button on the UI Testing Playground class attribute challenge page to verify button interaction with CSS class selectors

Starting URL: http://uitestingplayground.com/classattr

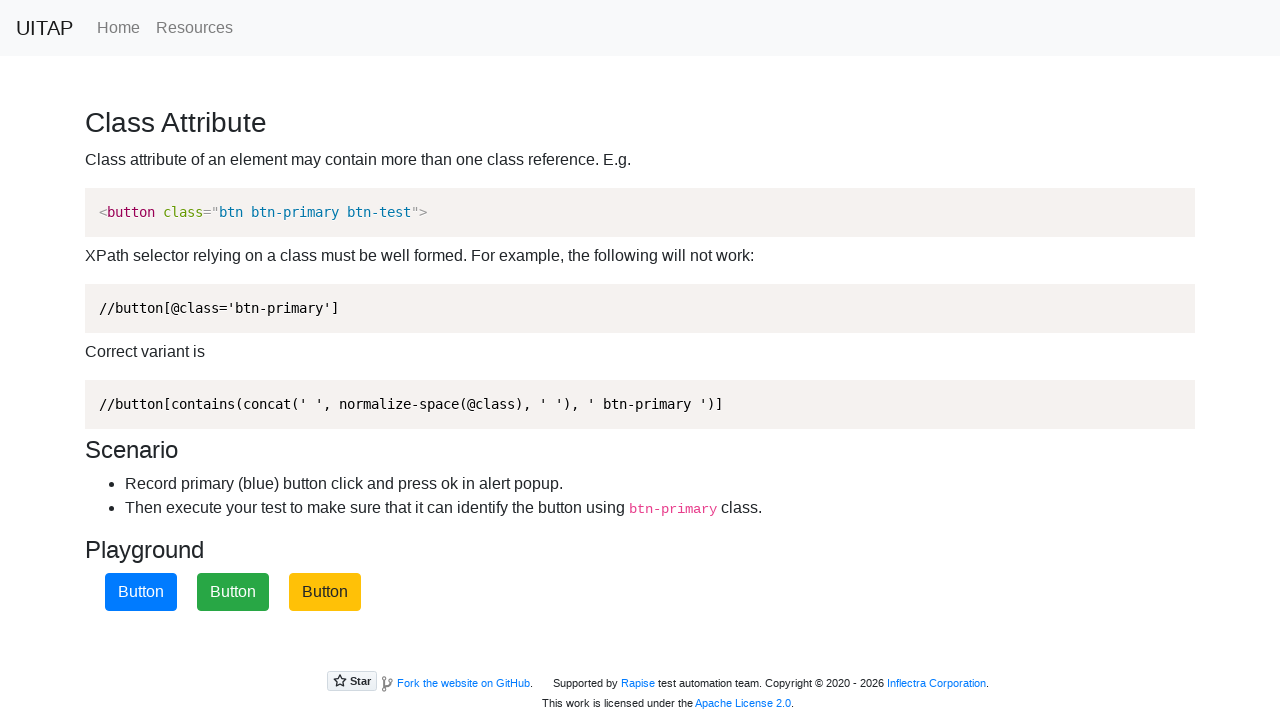

Navigated to UI Testing Playground class attribute challenge page
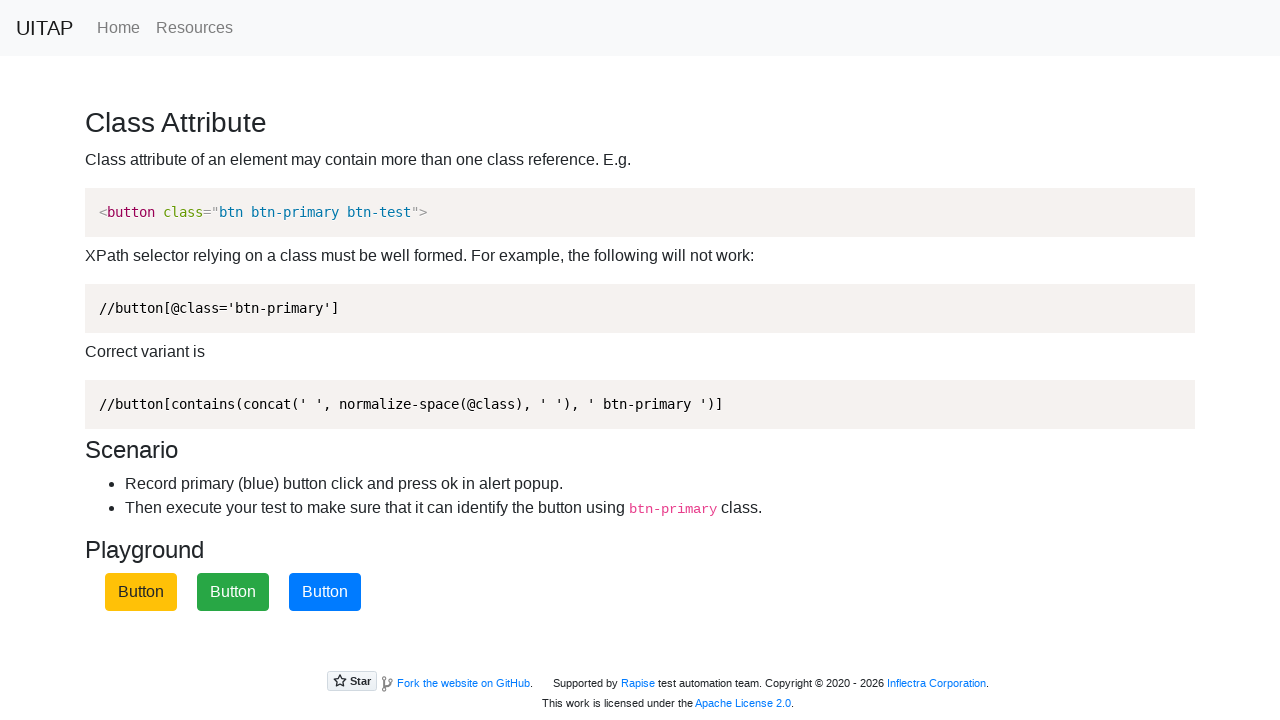

Located primary buttons using CSS class selector .btn.btn-primary
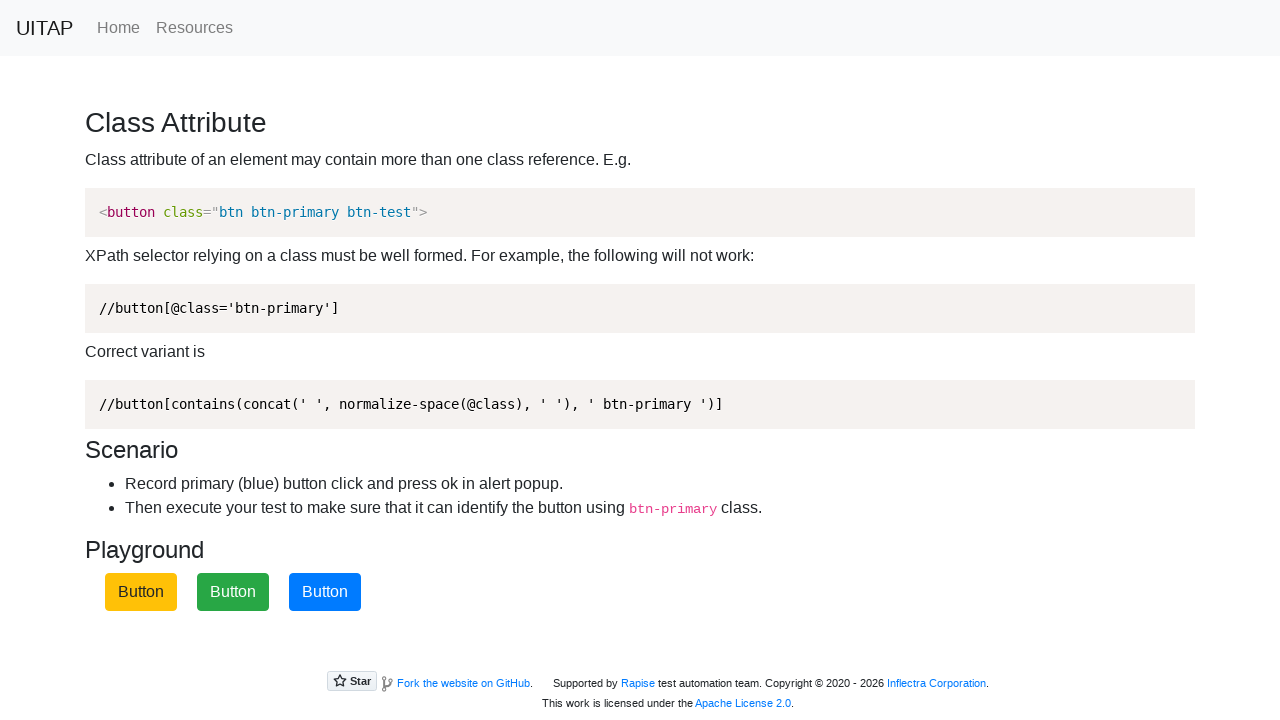

Clicked the first primary button at (325, 592) on .btn.btn-primary >> nth=0
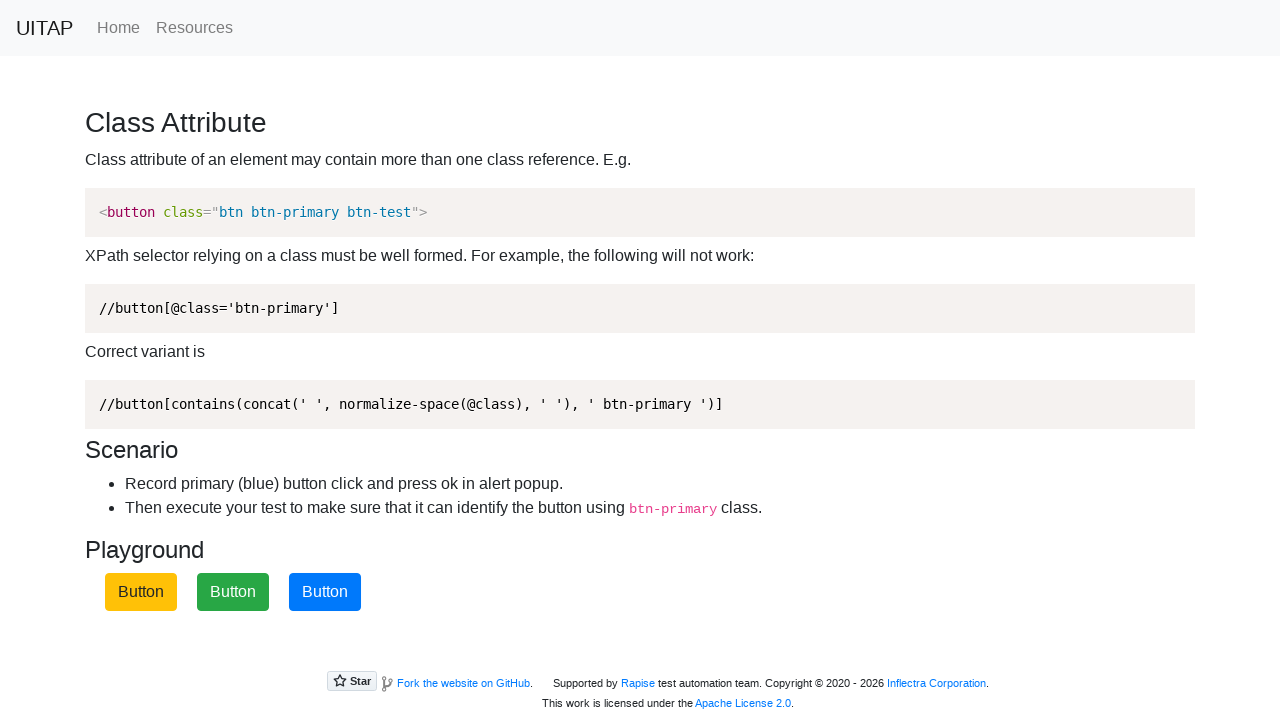

Waited 1 second for button interaction response
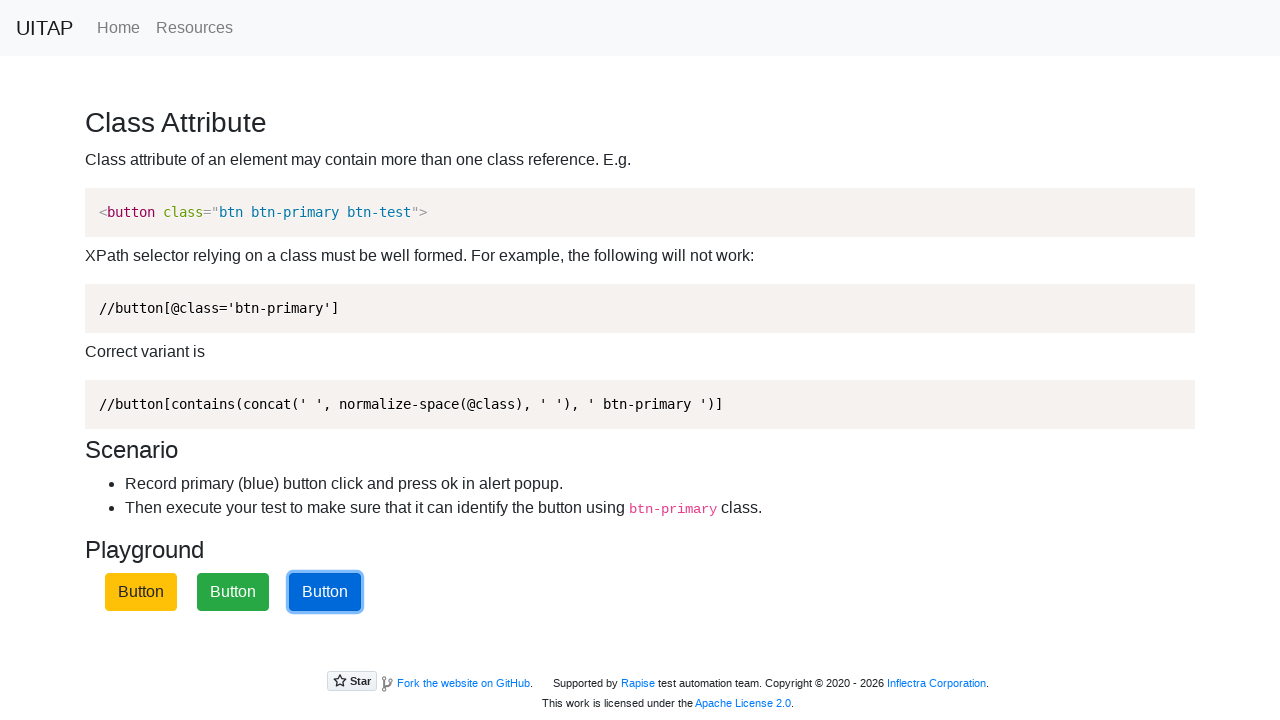

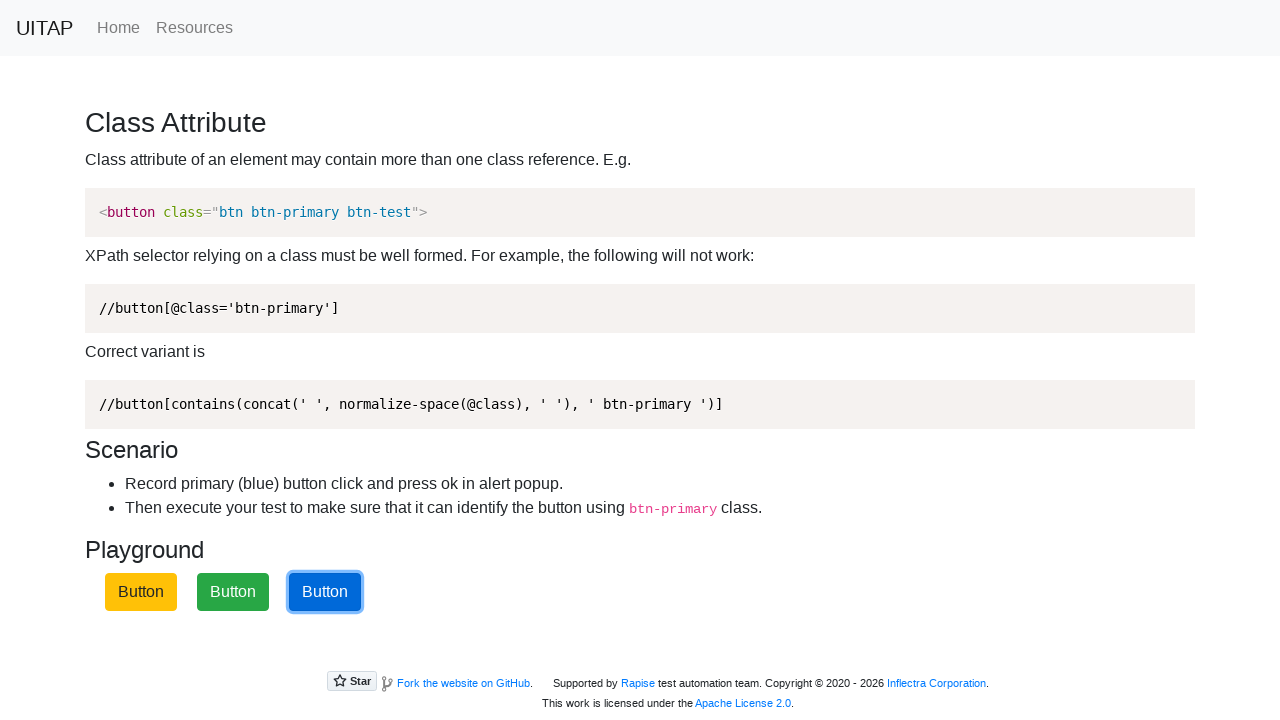